Tests that pressing Escape cancels the edit and restores original text.

Starting URL: https://demo.playwright.dev/todomvc

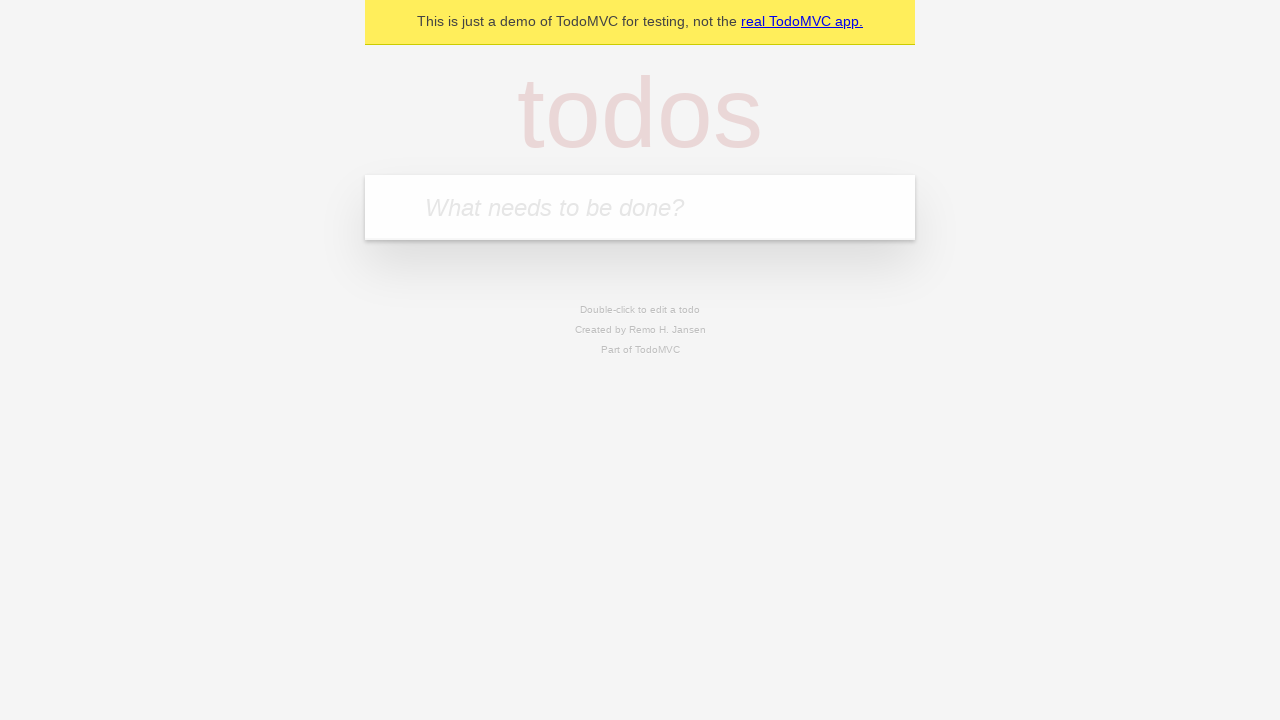

Filled first todo field with 'buy some cheese' on .new-todo
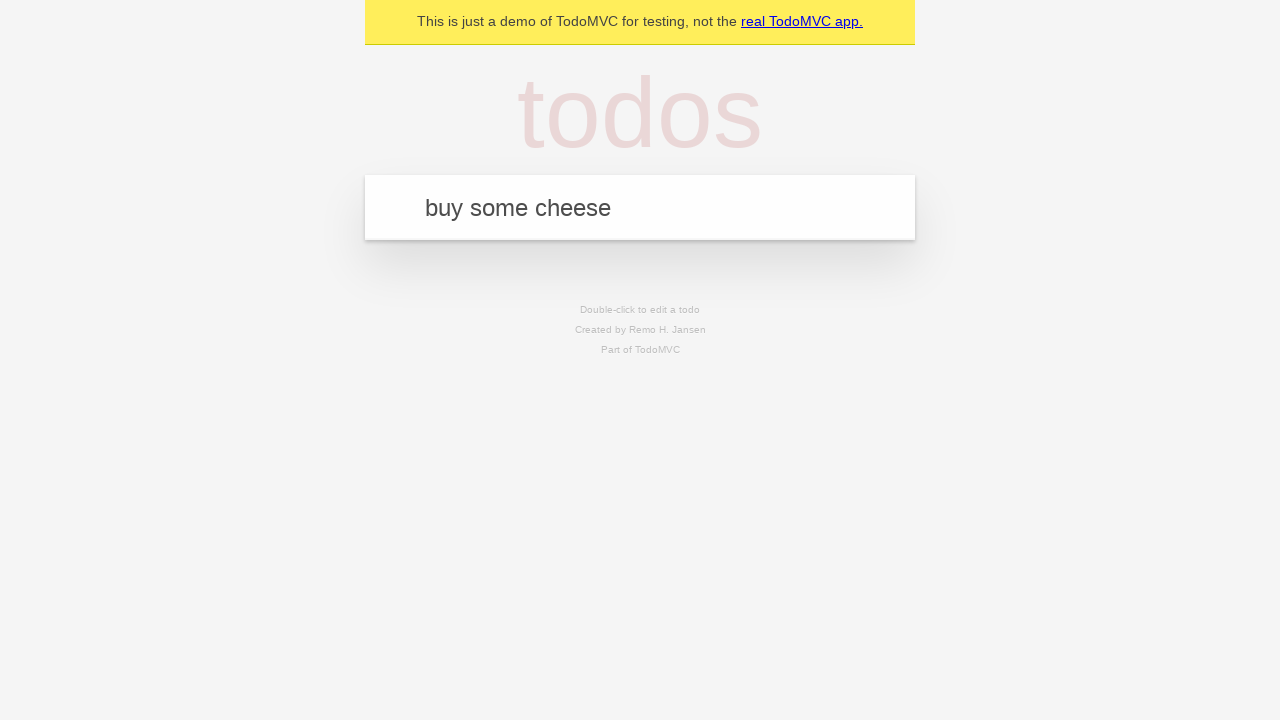

Pressed Enter to create first todo on .new-todo
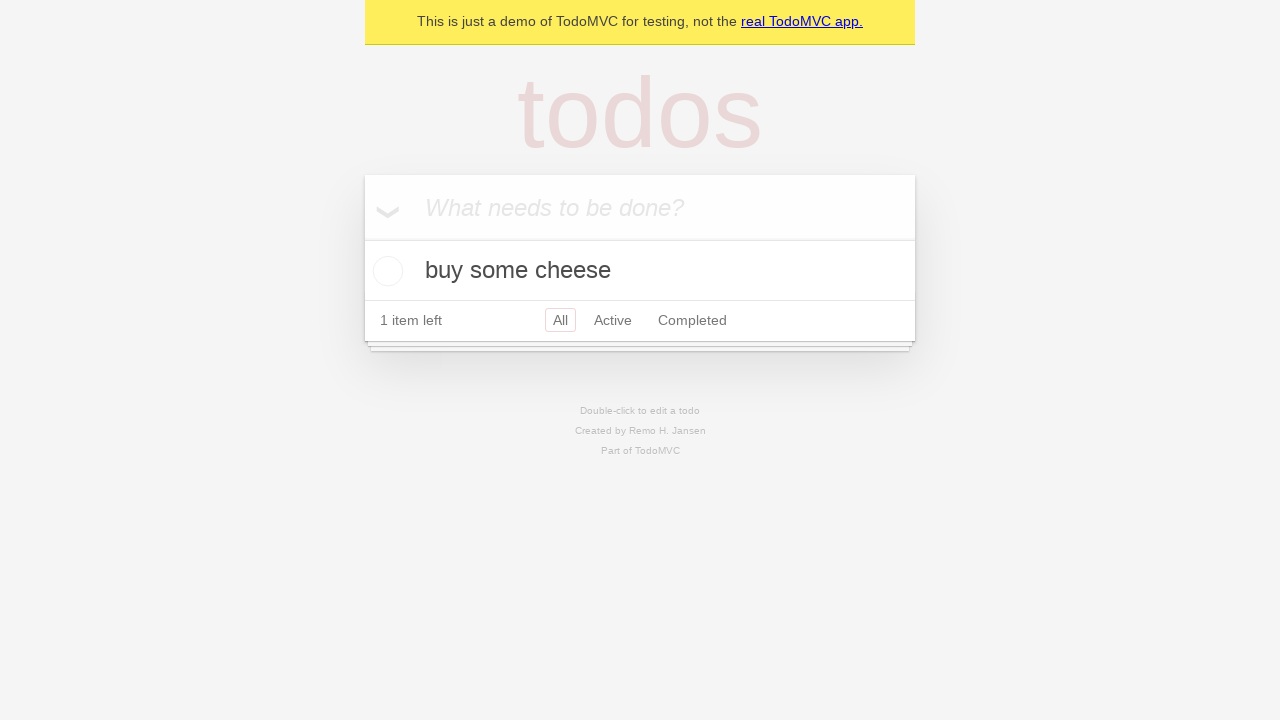

Filled second todo field with 'feed the cat' on .new-todo
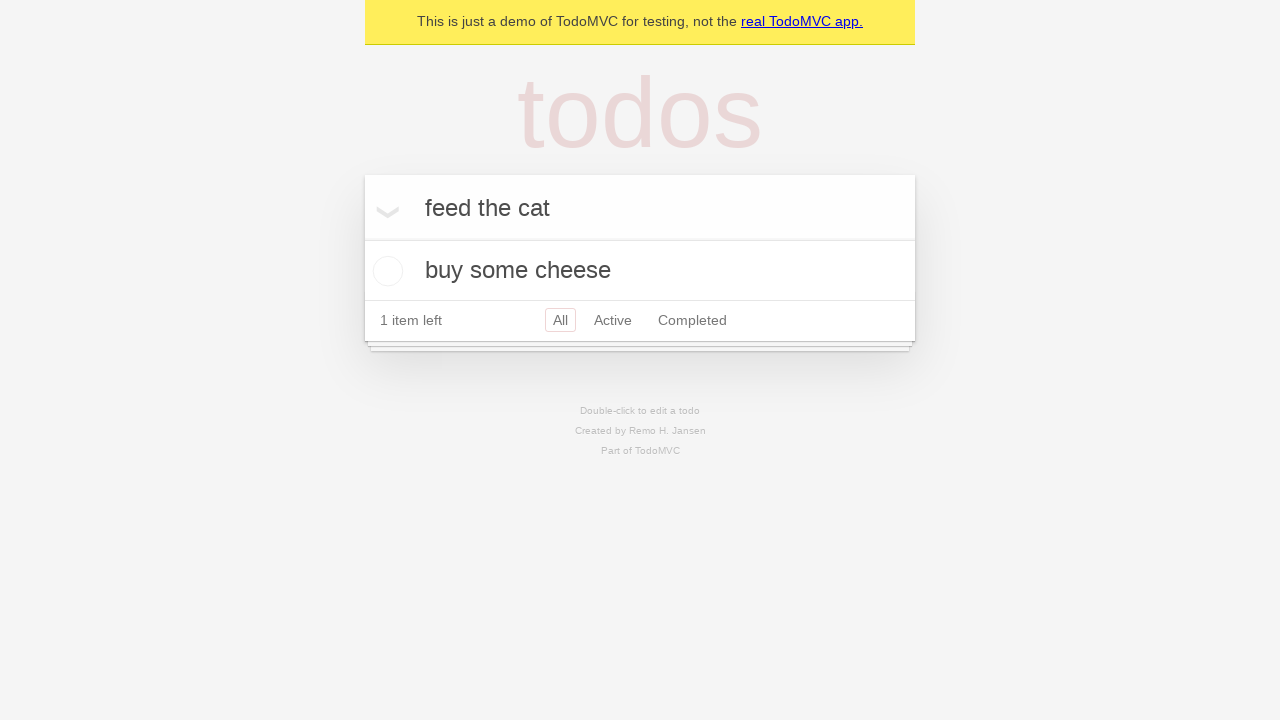

Pressed Enter to create second todo on .new-todo
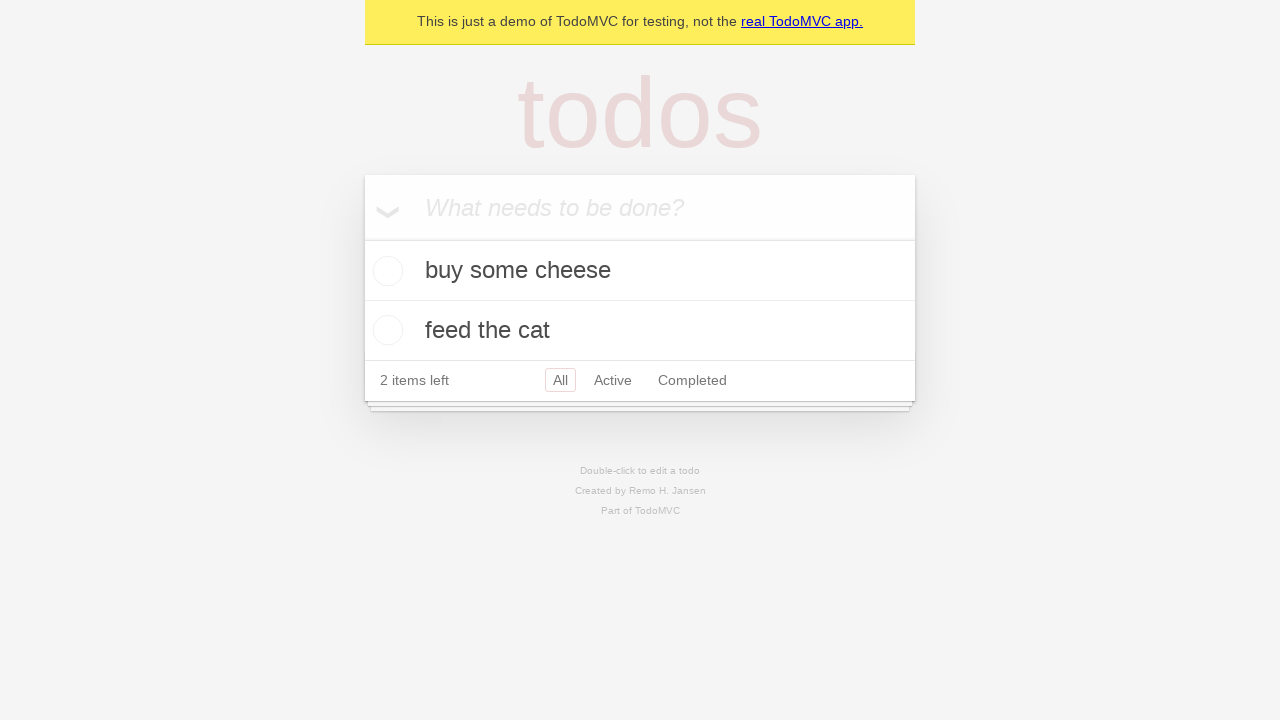

Filled third todo field with 'book a doctors appointment' on .new-todo
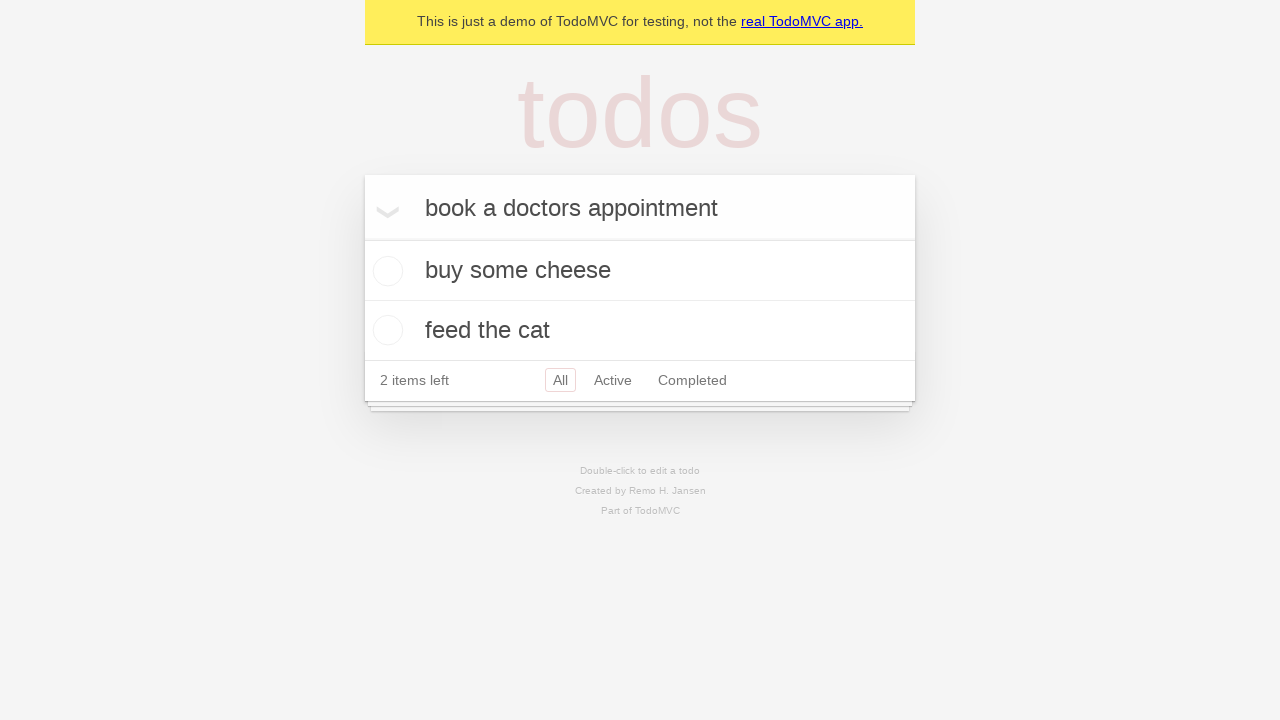

Pressed Enter to create third todo on .new-todo
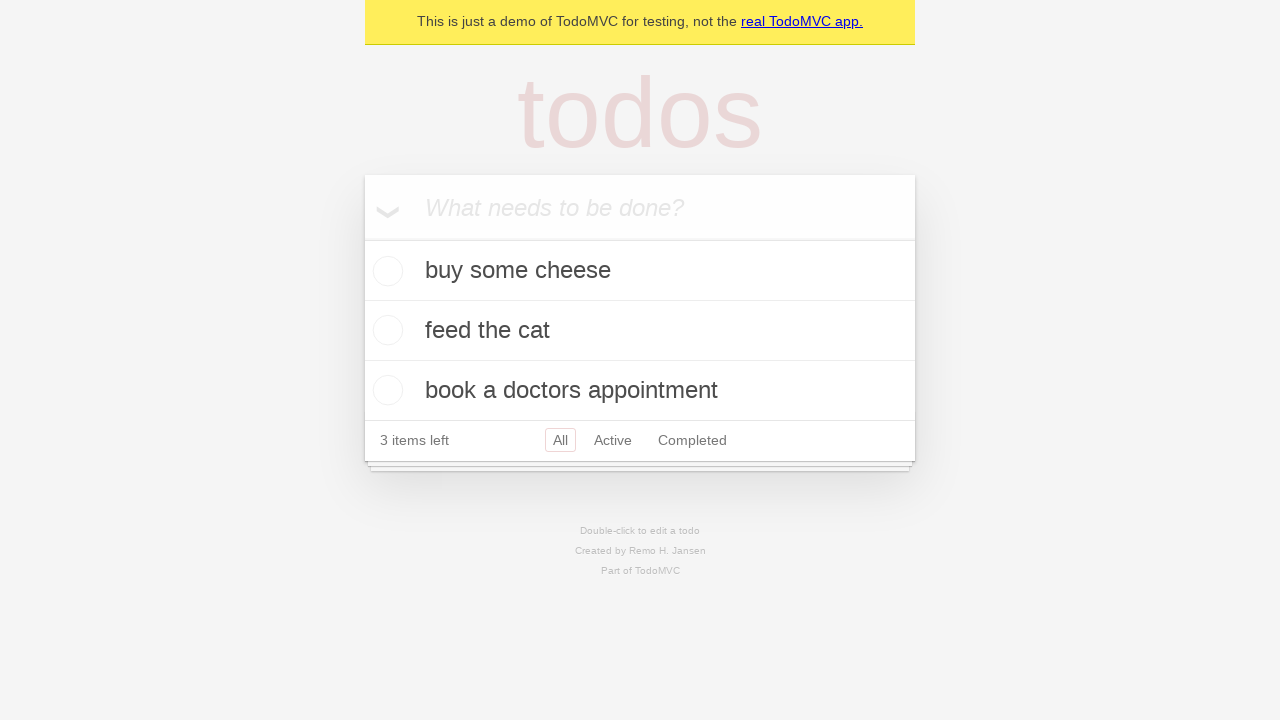

Waited for all three todo items to appear in the list
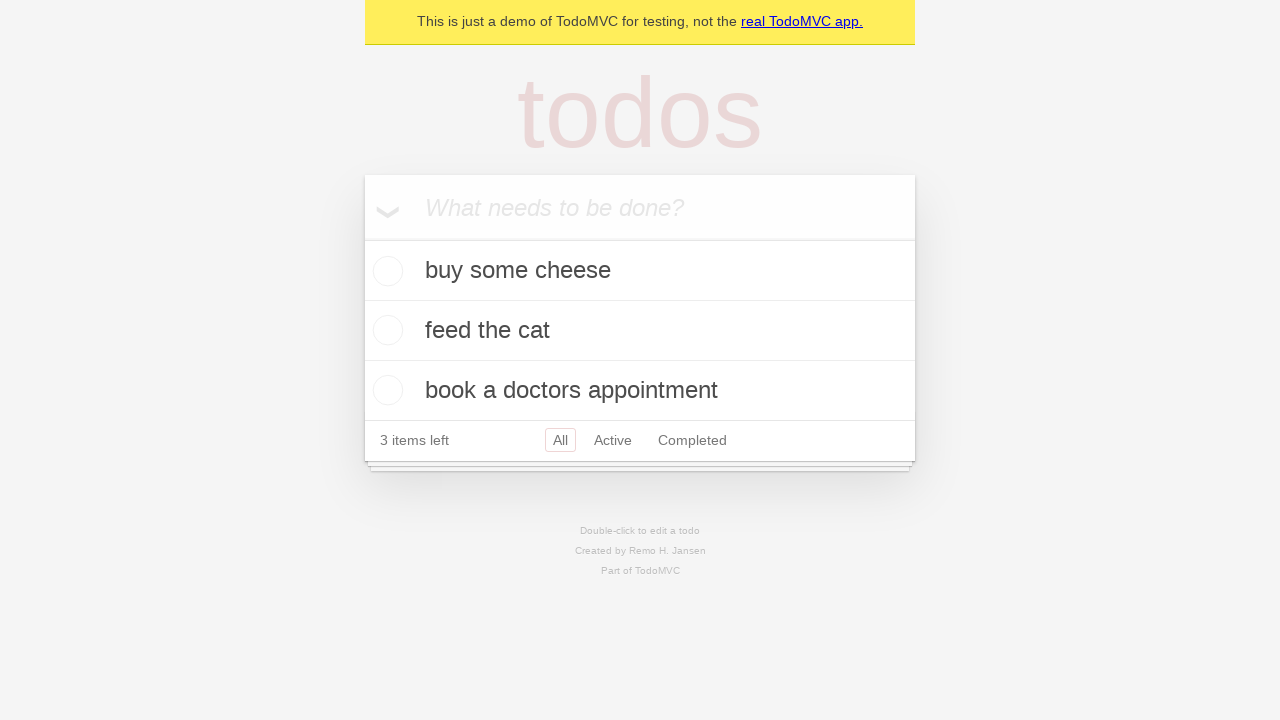

Double-clicked on second todo to enter edit mode at (640, 331) on .todo-list li >> nth=1
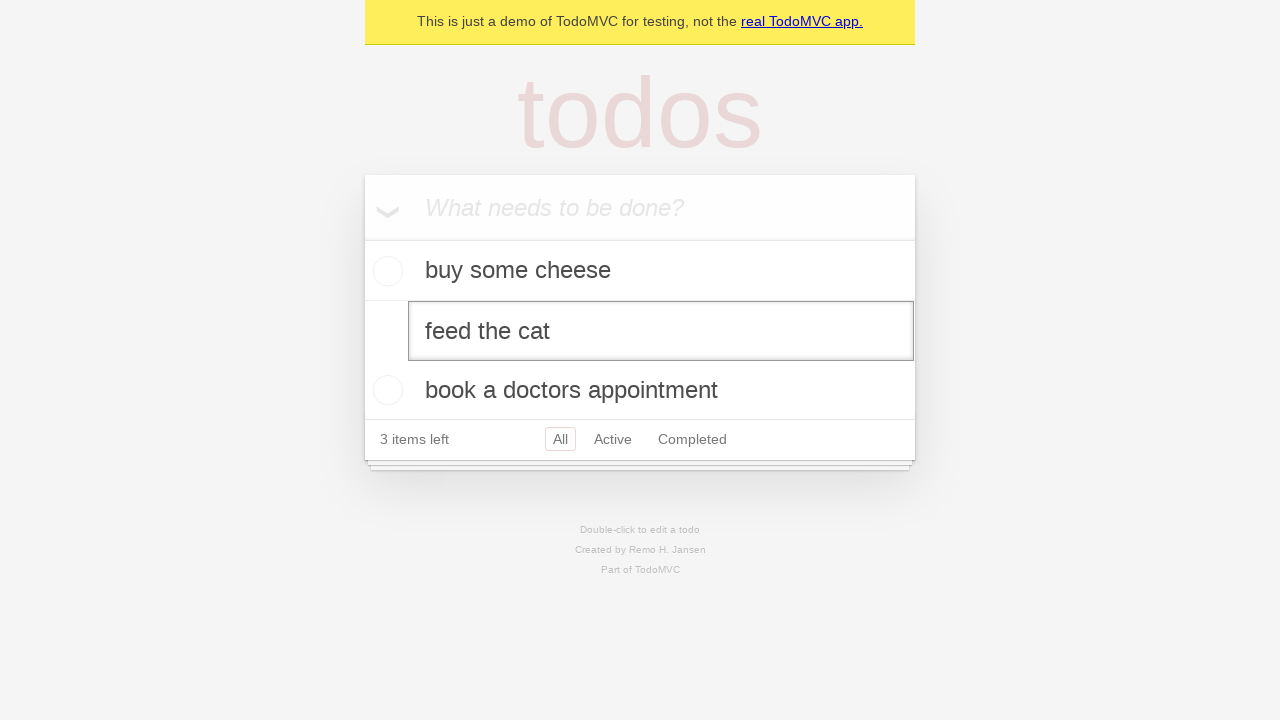

Pressed Escape key to cancel the edit and restore original text on .todo-list li >> nth=1 >> .edit
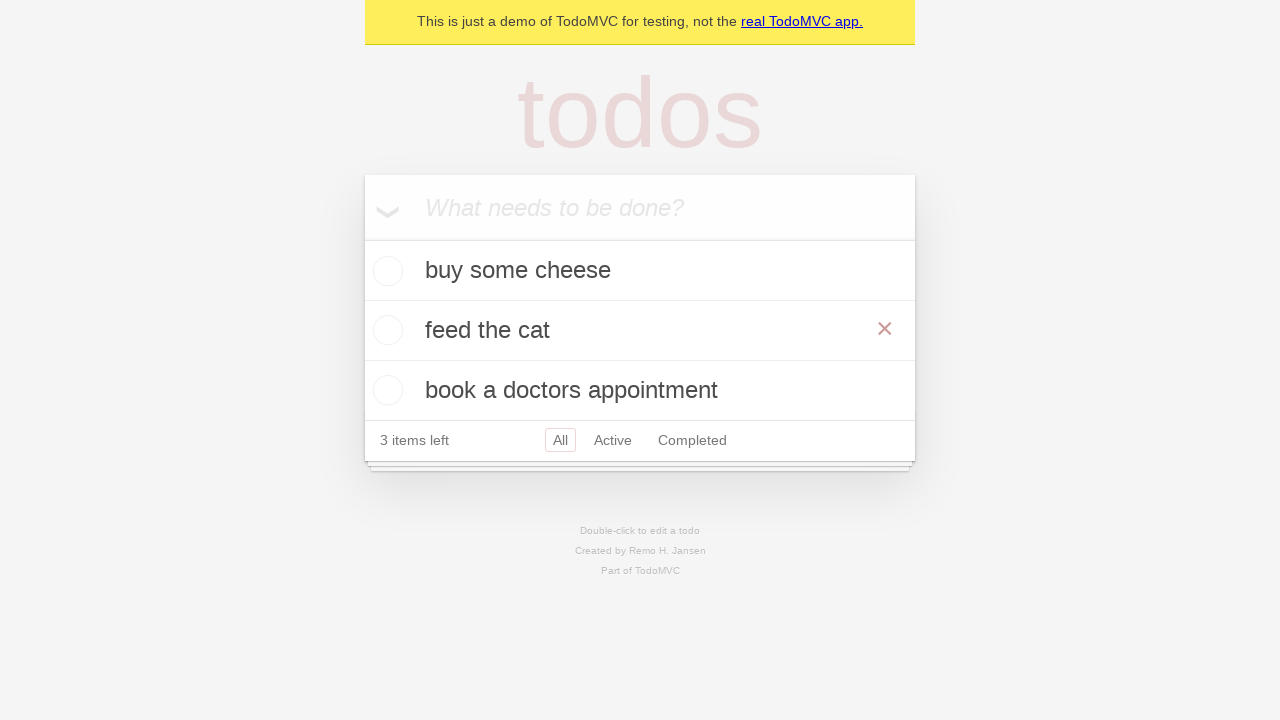

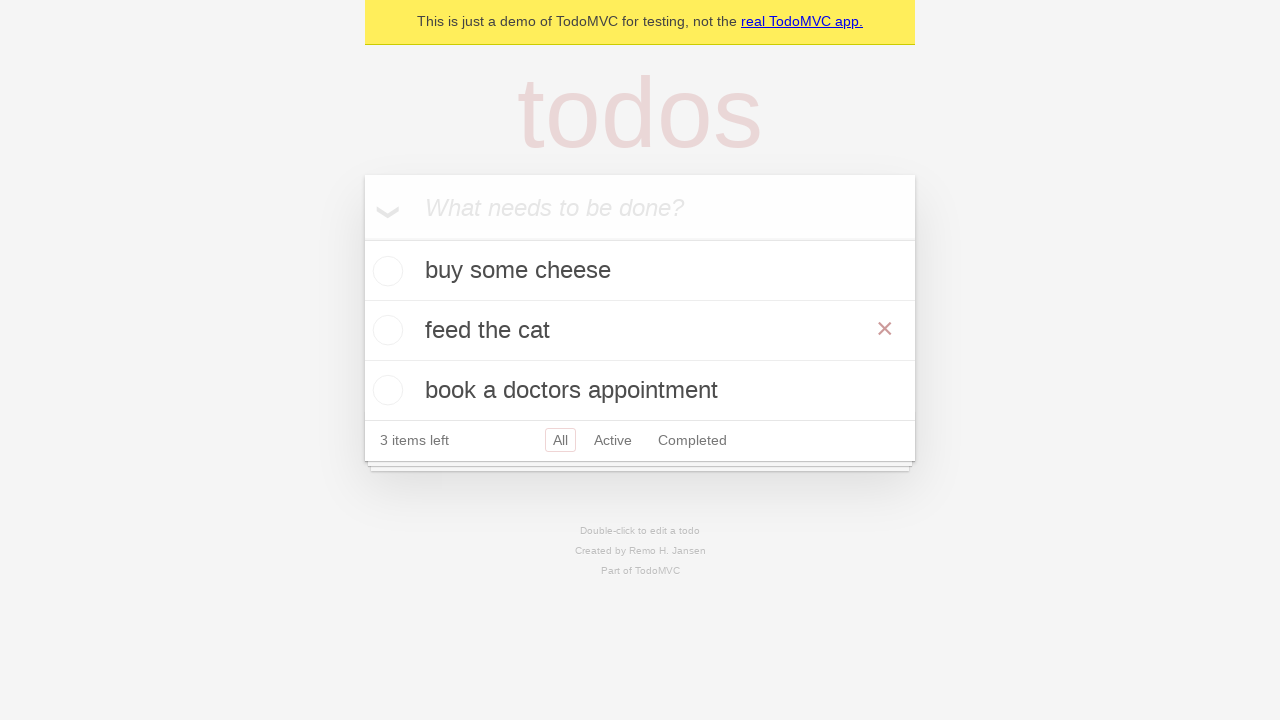